Navigates to the UCSD FunBike website and waits for the page content to fully load.

Starting URL: https://ucsdfunbike.github.io/funBike/

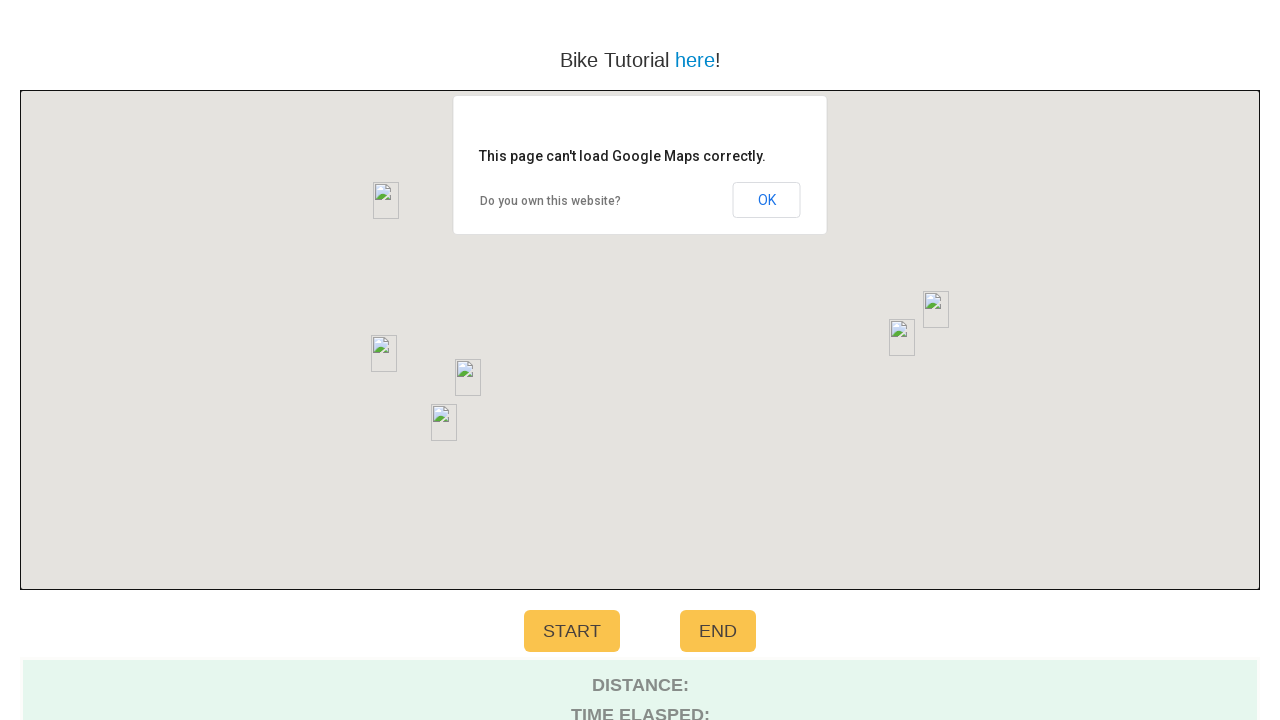

Navigated to UCSD FunBike website
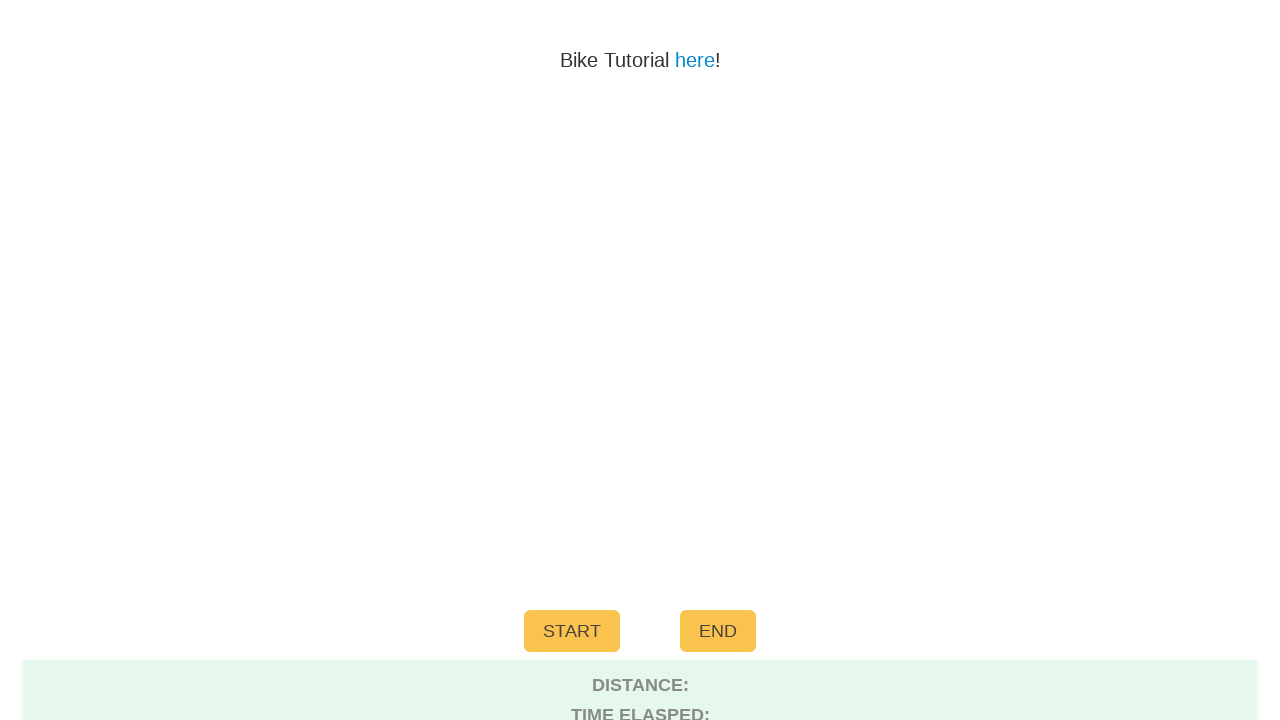

Page fully loaded with all network requests completed
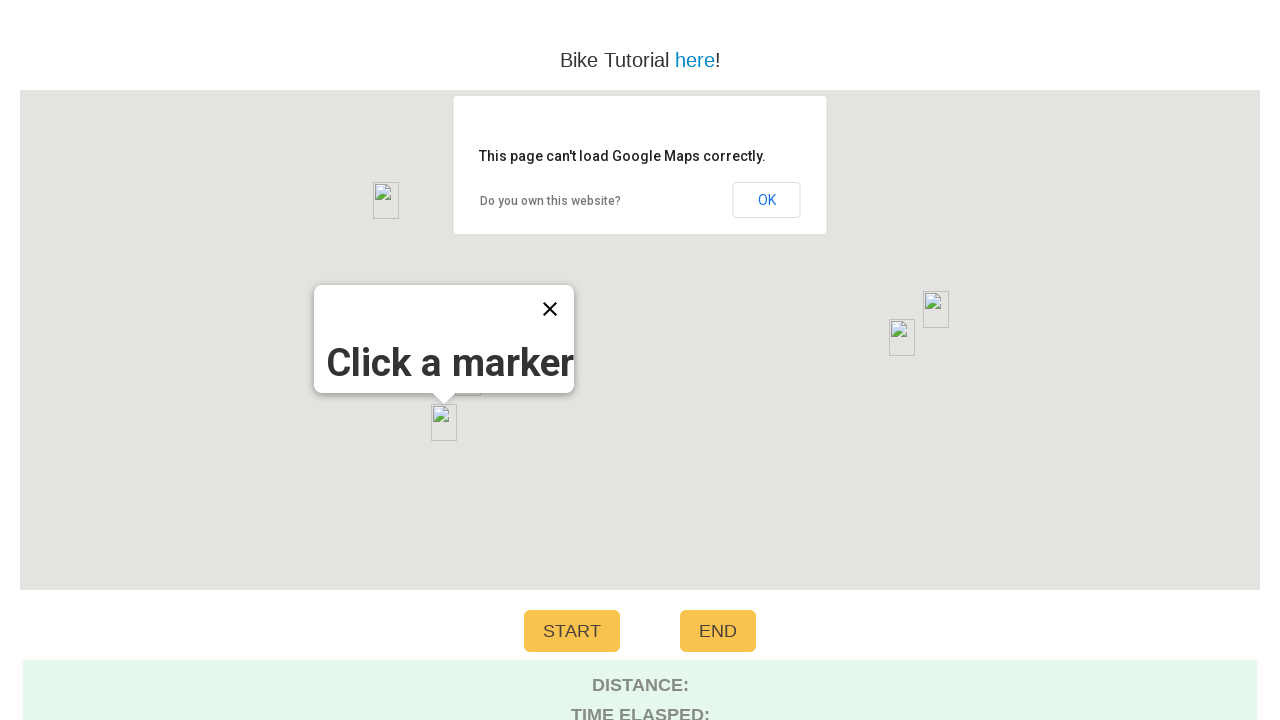

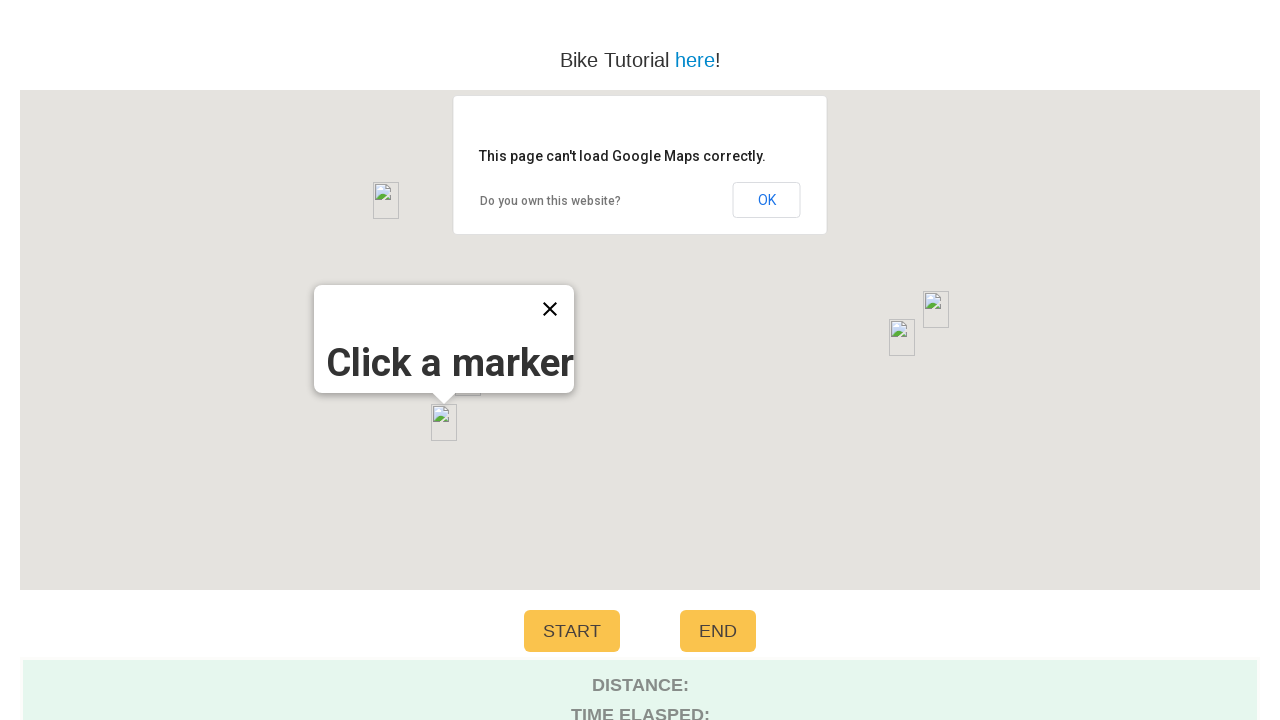